Tests JavaScript error handling by clicking a button that triggers a JavaScript exception

Starting URL: https://www.selenium.dev/selenium/web/bidi/logEntryAdded.html

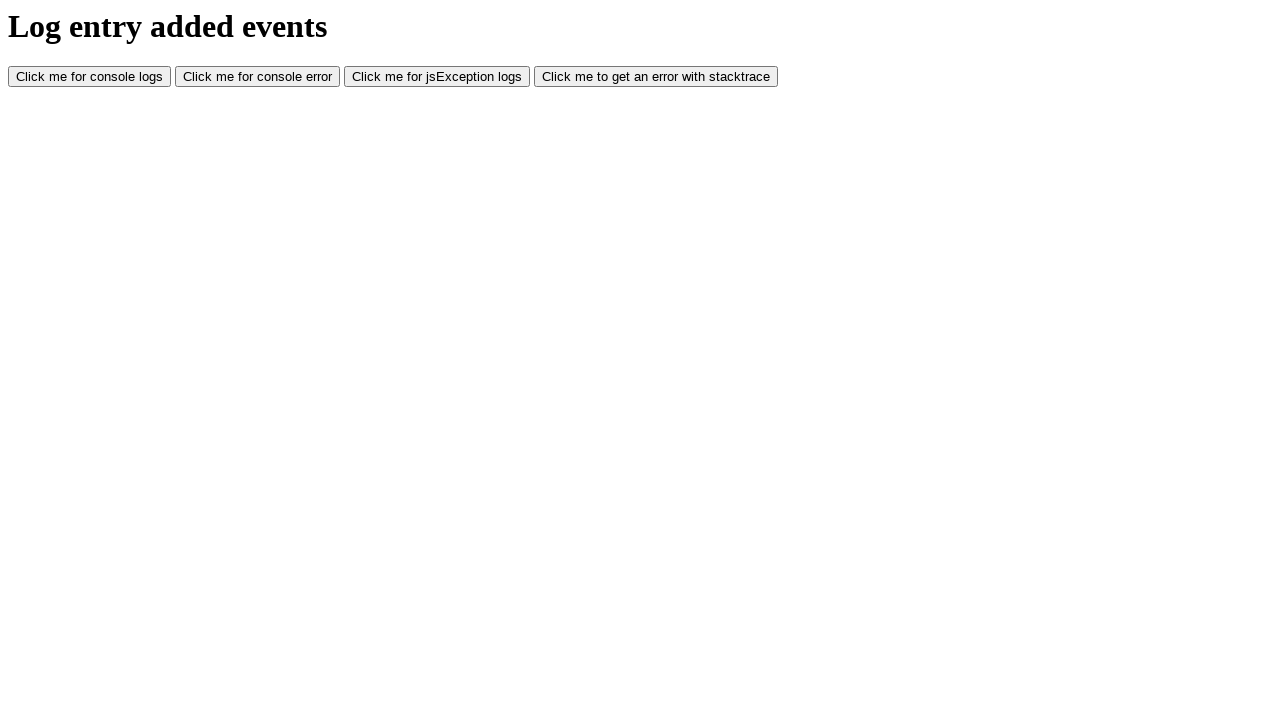

Clicked button to trigger JavaScript exception at (437, 77) on #jsException
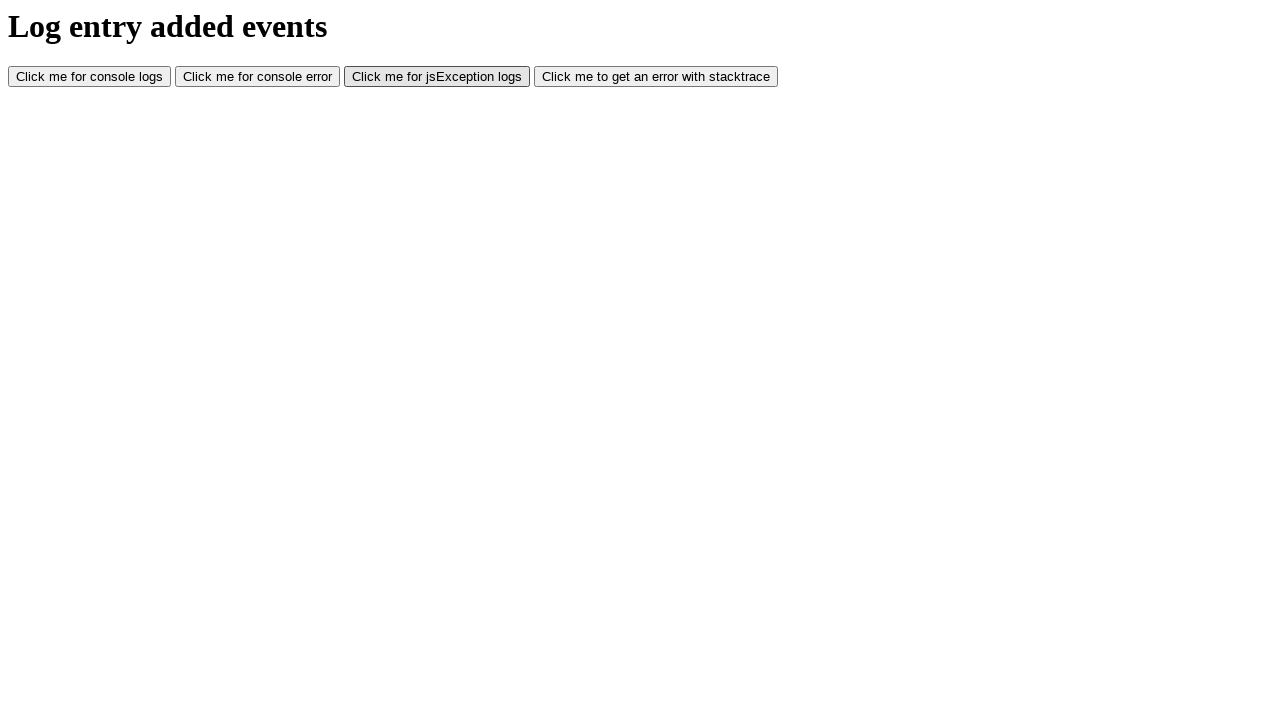

Waited 1000ms for error to be processed
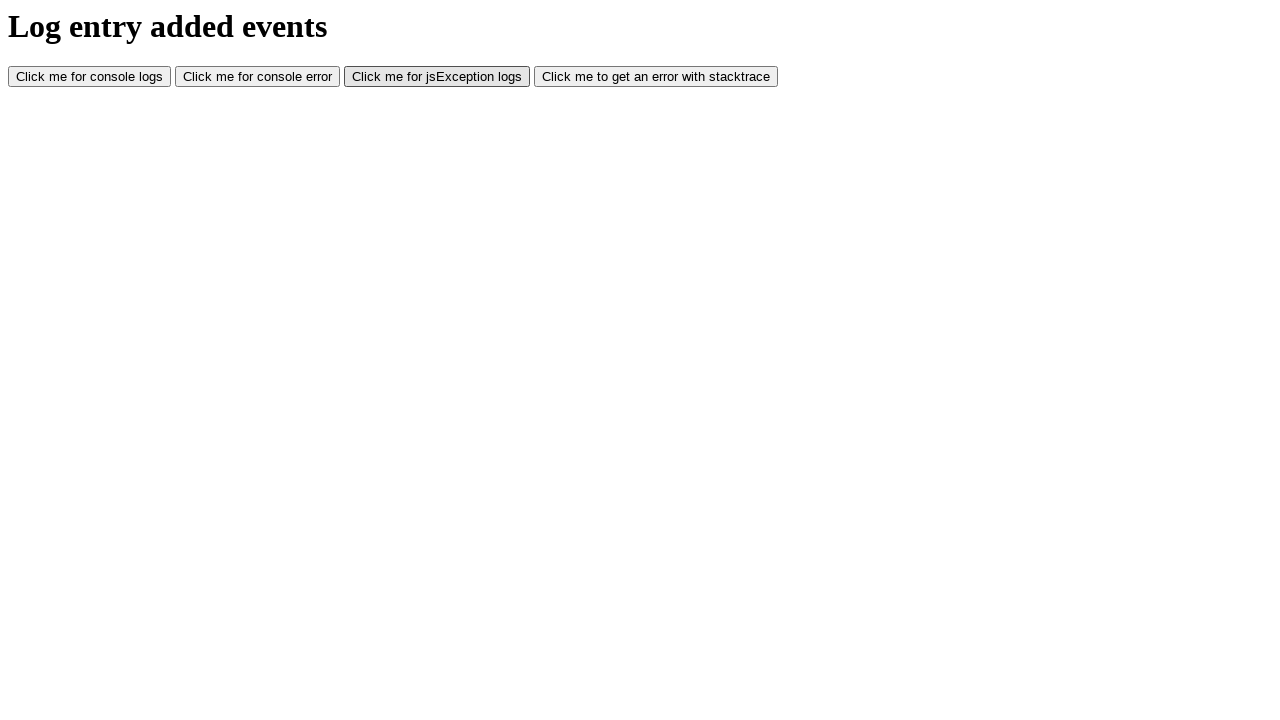

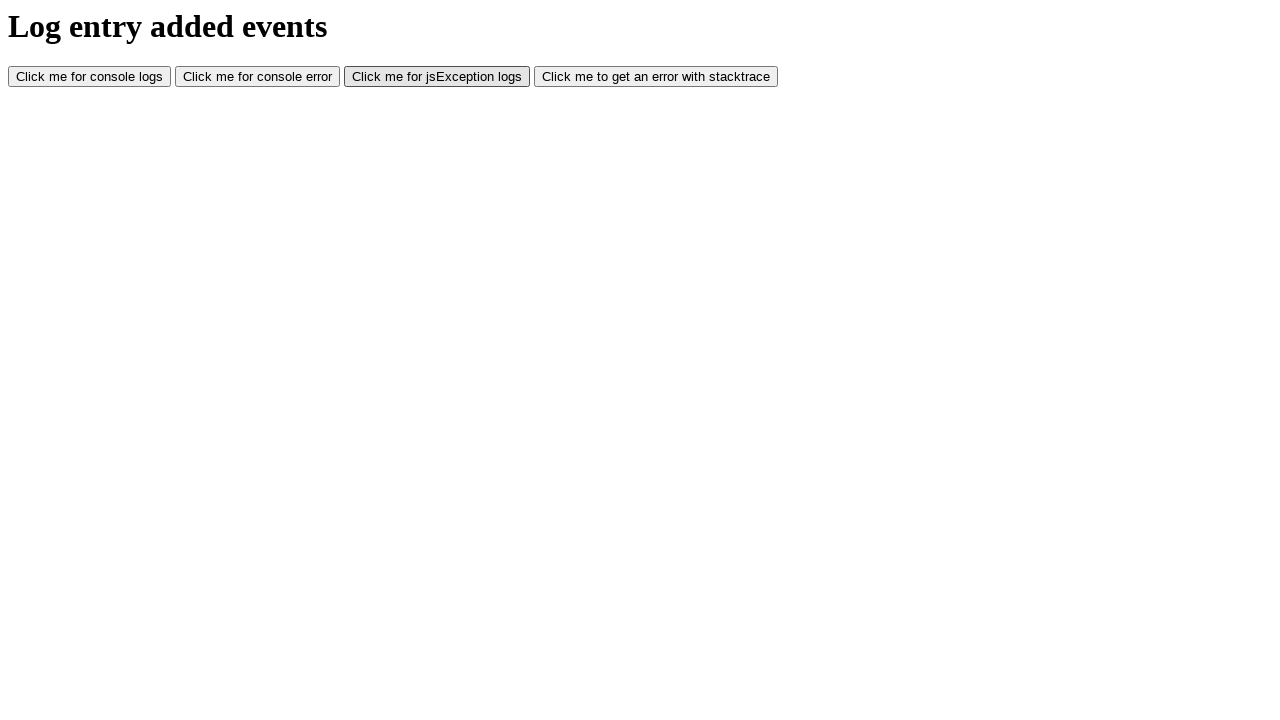